Tests adding a new todo item in the React implementation by clicking React link, entering a todo, and verifying it appears in the list

Starting URL: https://todomvc.com

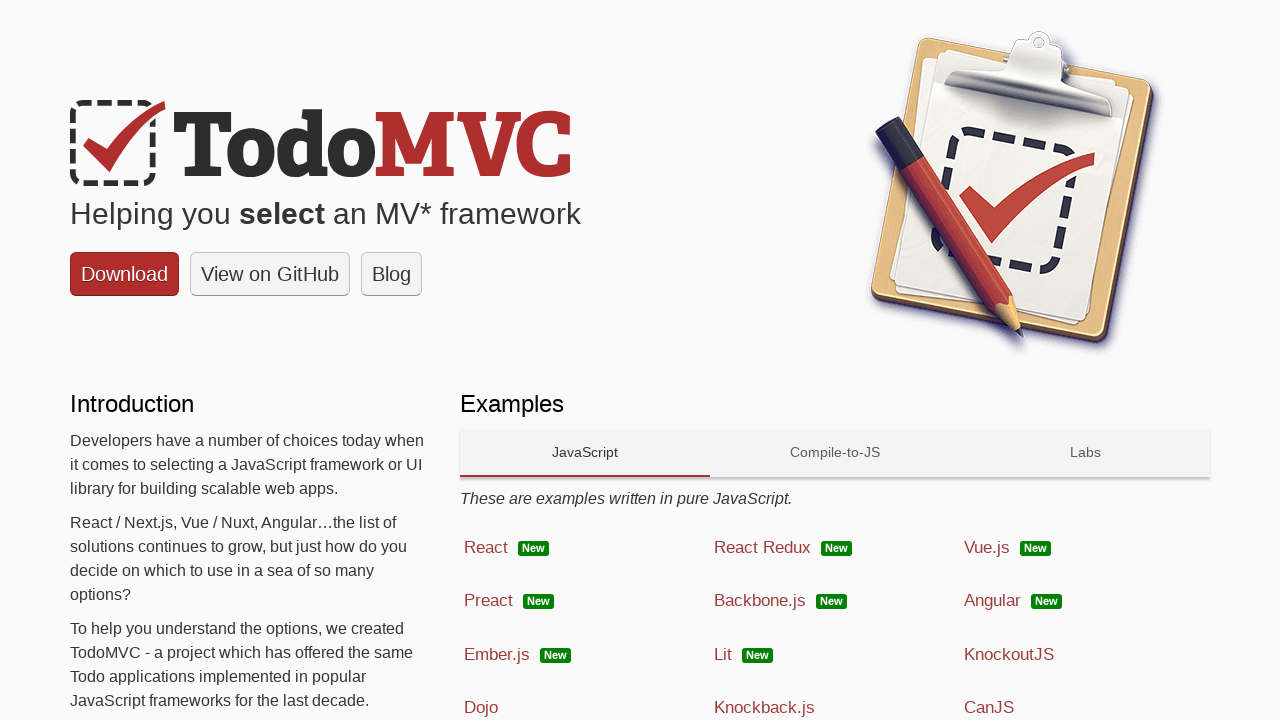

Clicked React implementation link at (486, 547) on xpath=/html/body/div/div[1]/div[2]/iron-pages/div[1]/ul/li[1]/a/span[1]
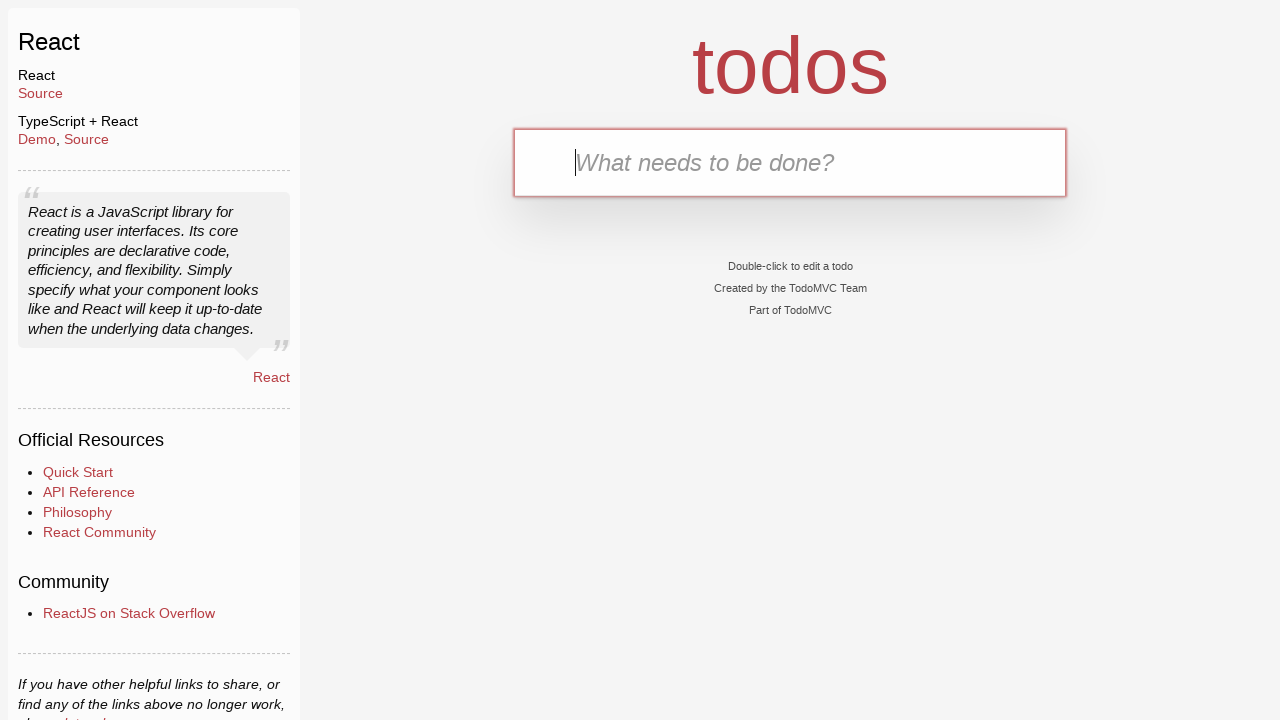

Todo input field loaded
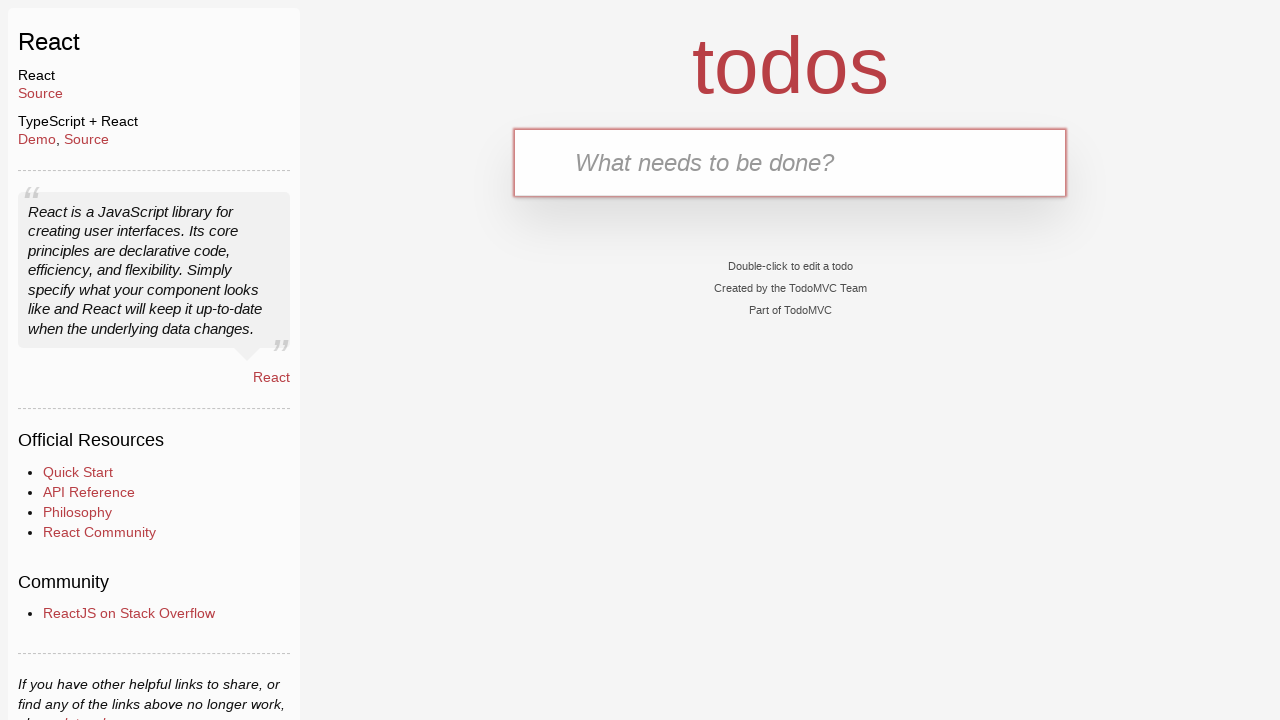

Clicked on todo input field at (790, 162) on #todo-input
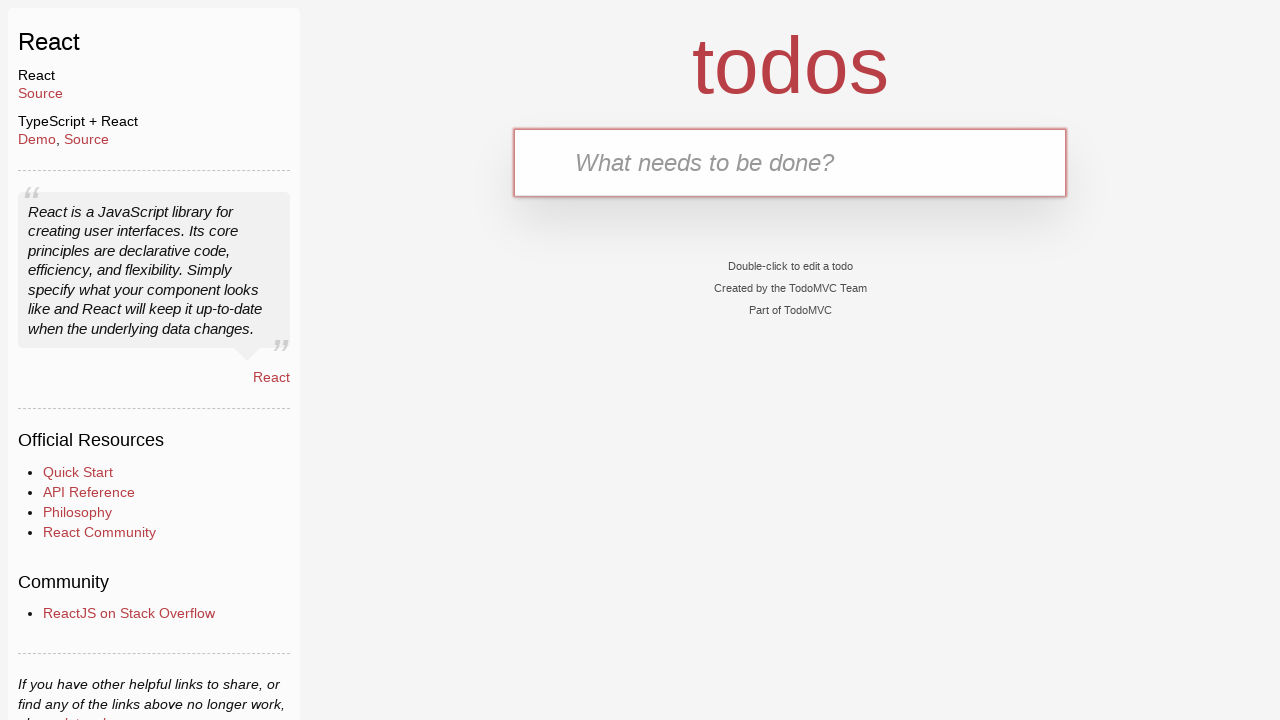

Entered 'todo1' into the input field on #todo-input
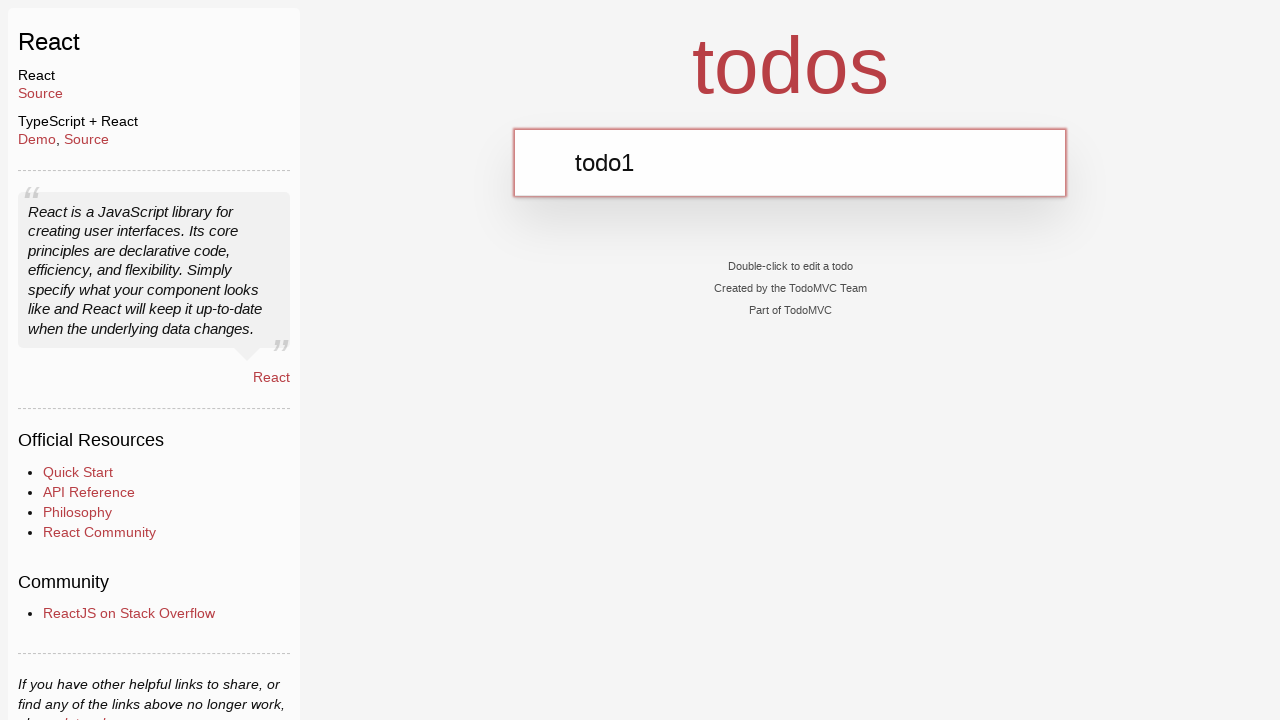

Pressed Enter to add the todo item on #todo-input
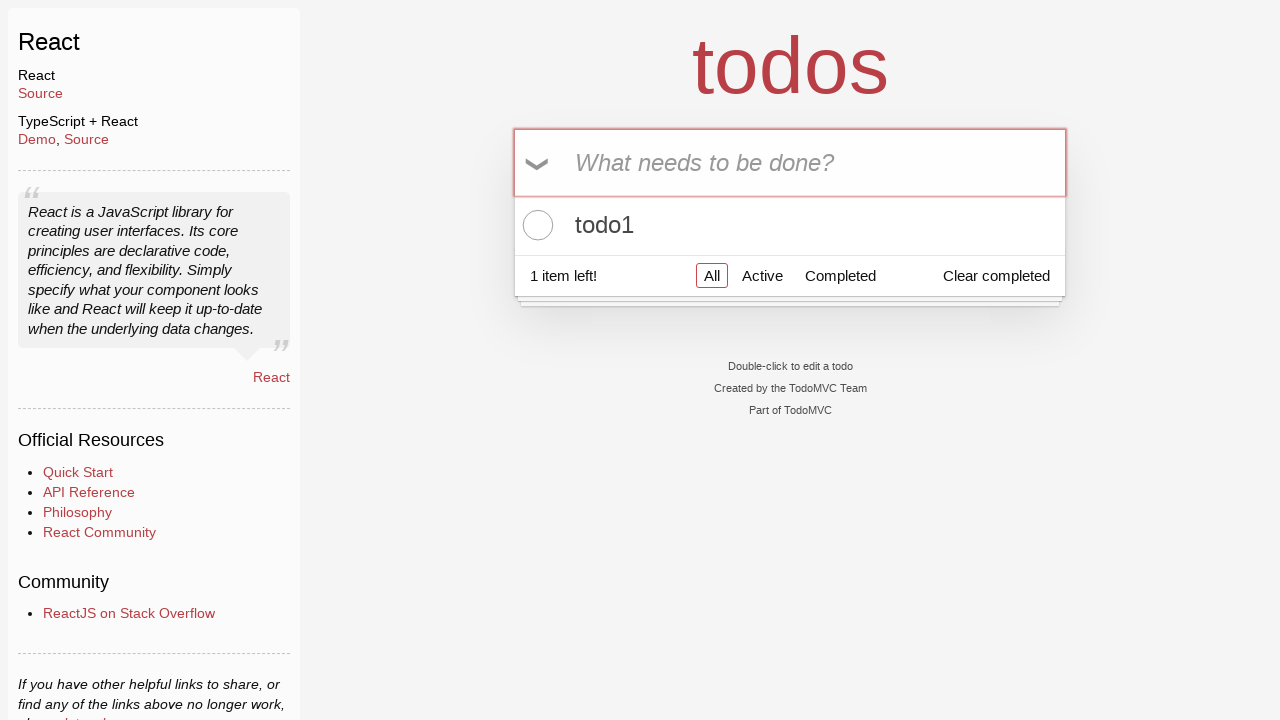

Todo item appeared in the list
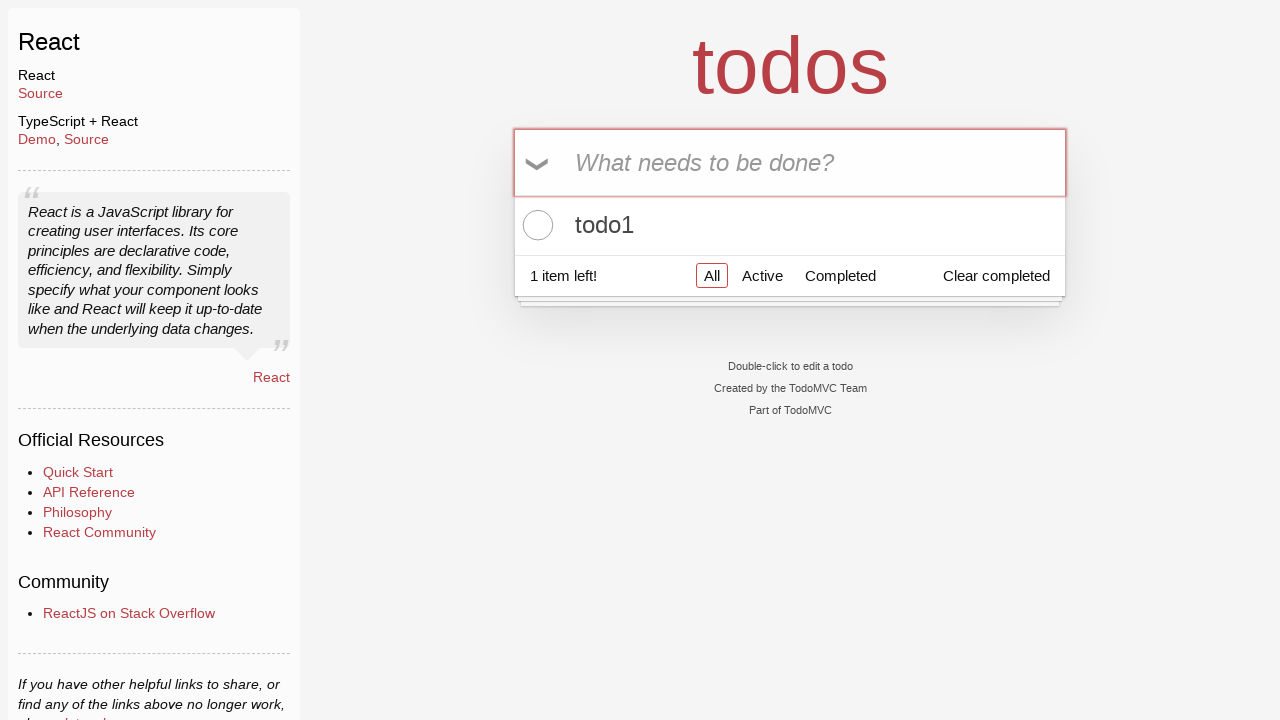

Retrieved todo item text content
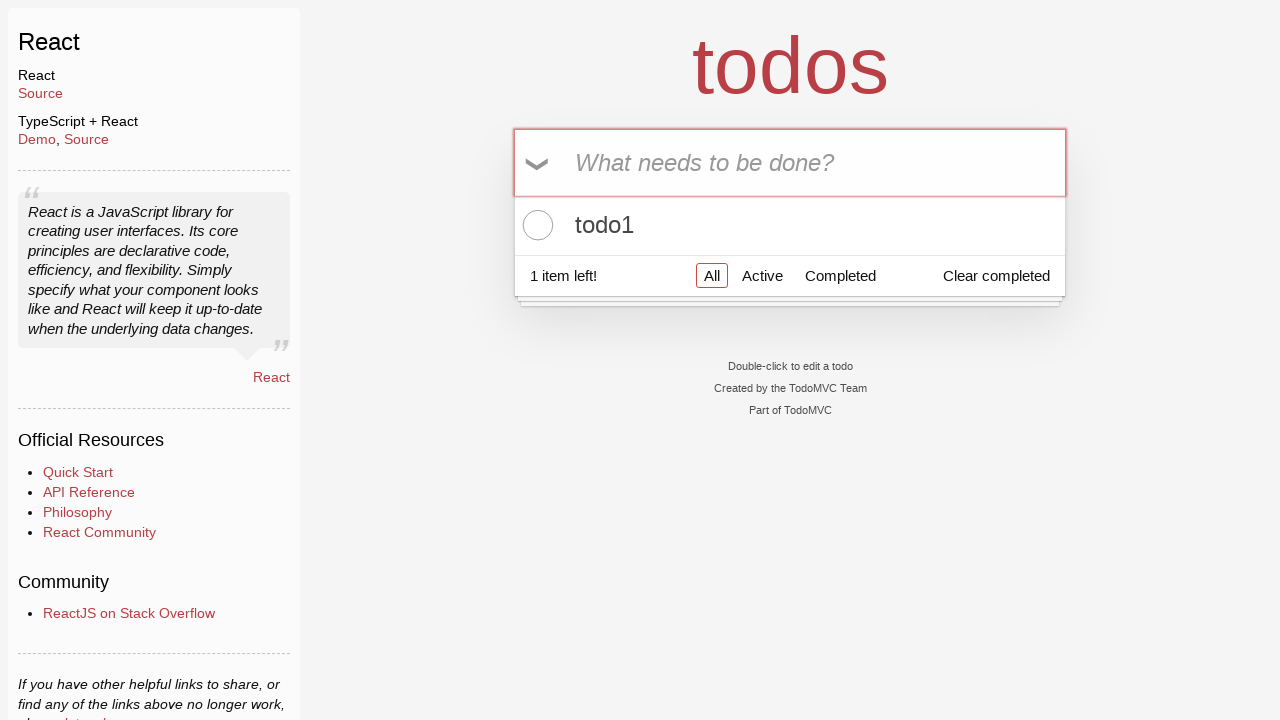

Verified todo text is 'todo1'
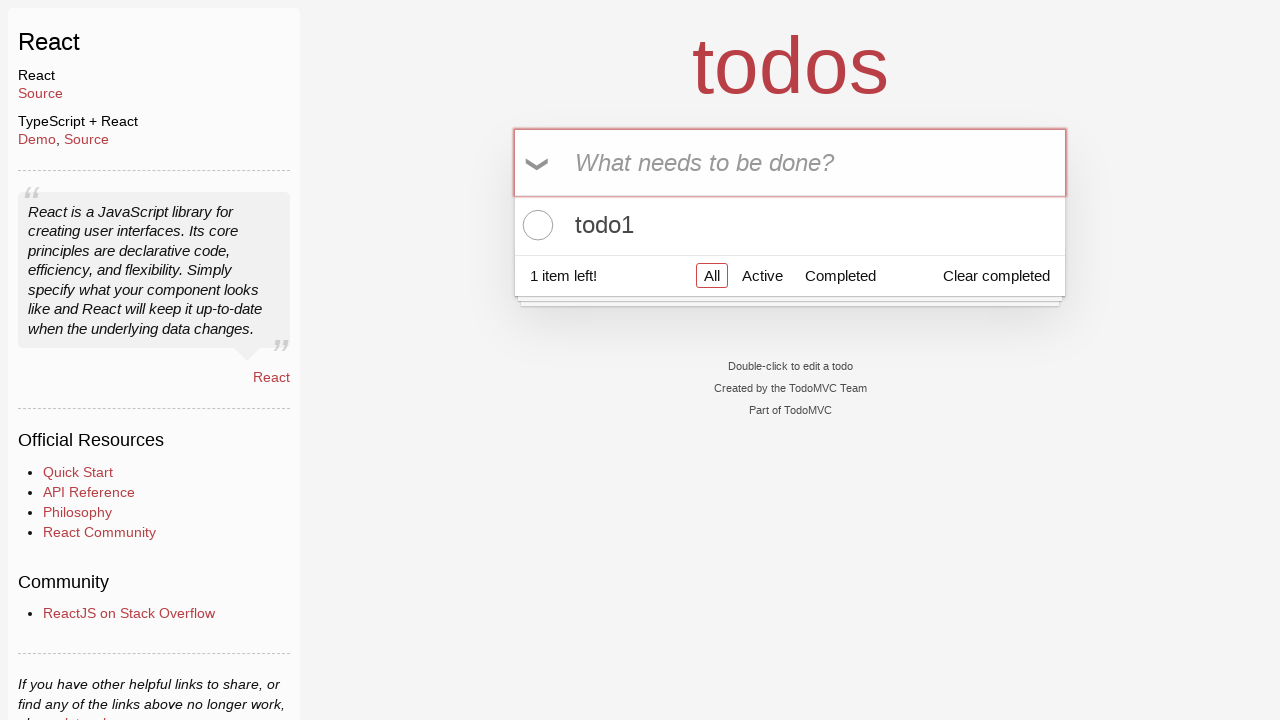

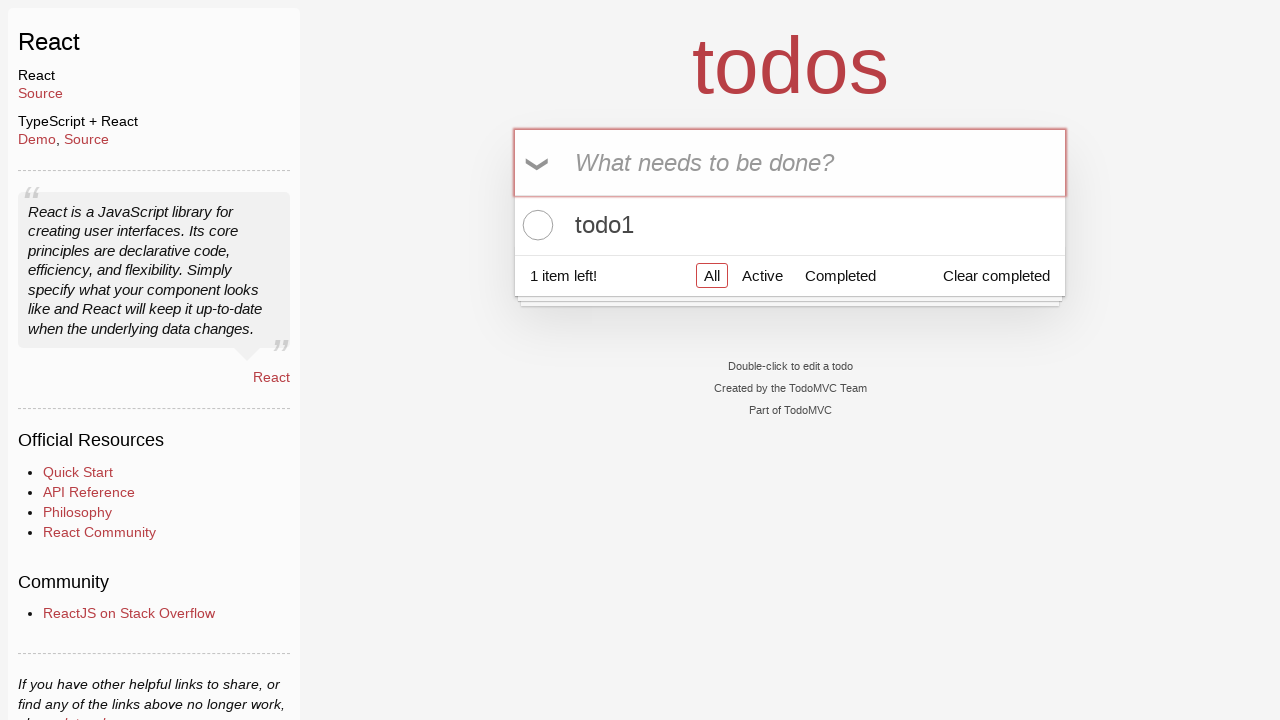